Tests file upload functionality by selecting a file and uploading it, then verifying the upload was successful

Starting URL: https://testpages.eviltester.com/styled/file-upload-test.html

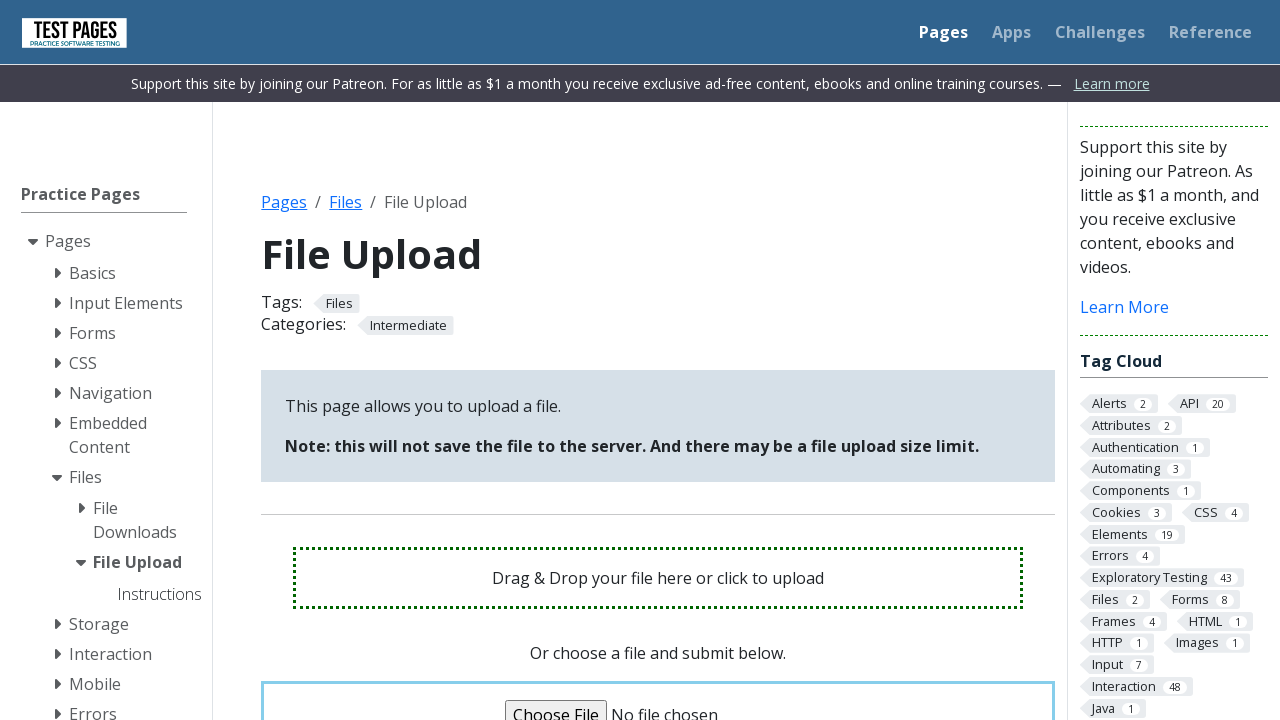

Created temporary test file for upload
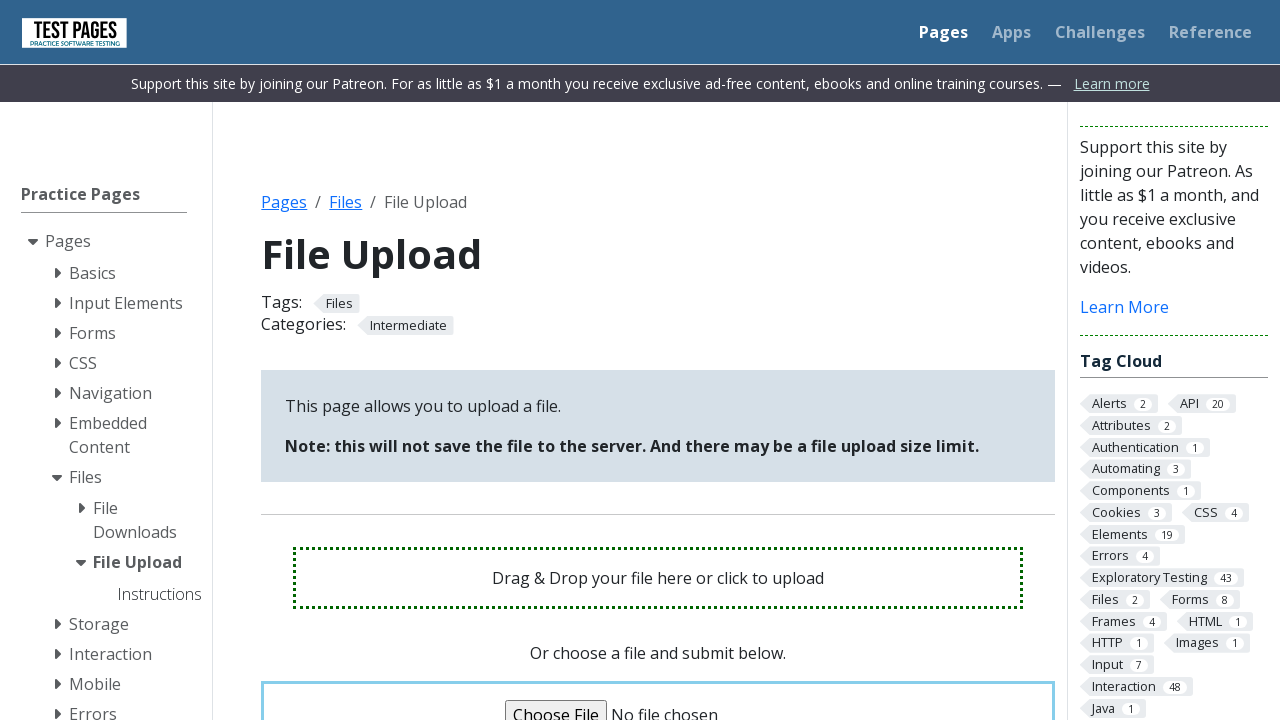

Selected test file for upload
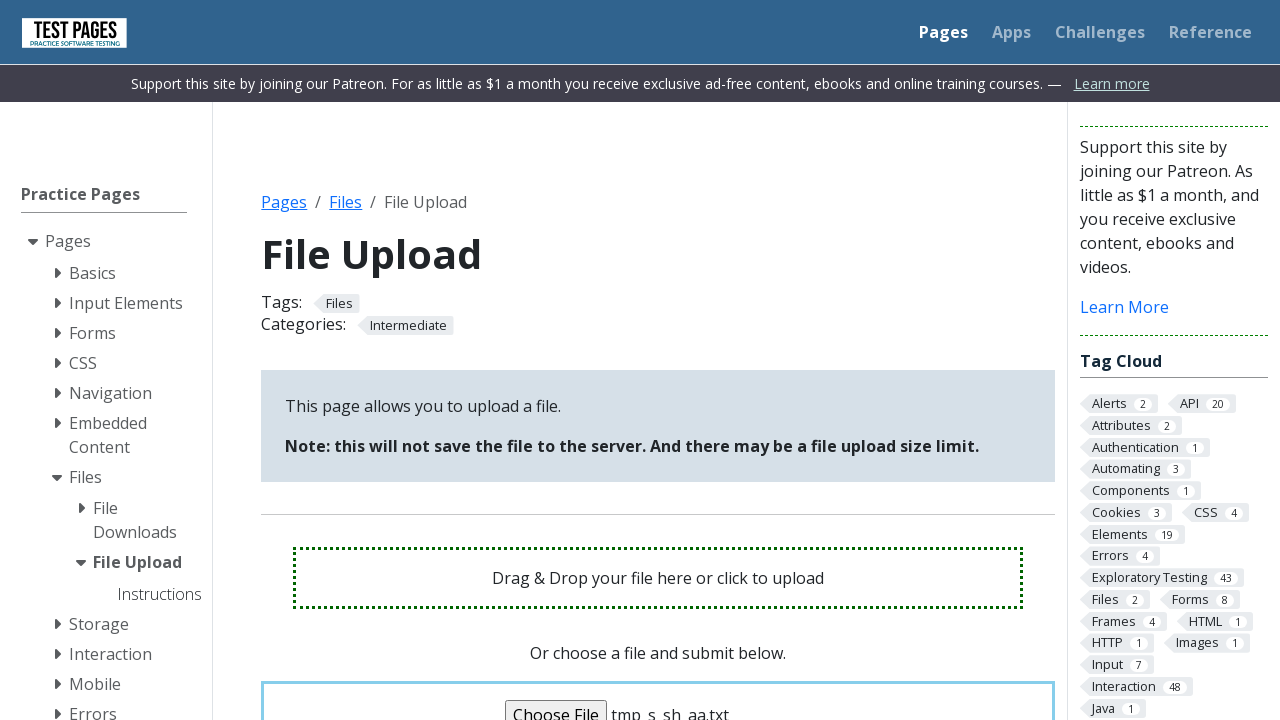

Clicked upload button to submit file at (658, 361) on input[name='upload']
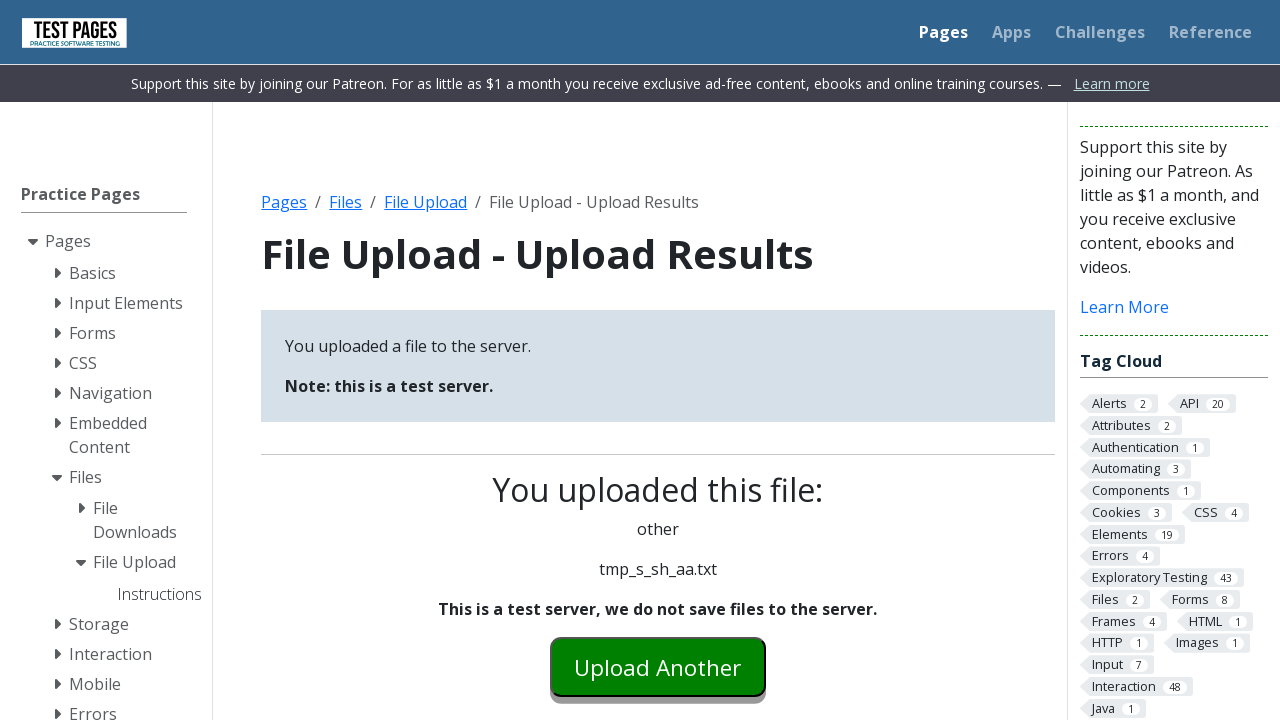

Verified uploaded filename appeared - upload successful
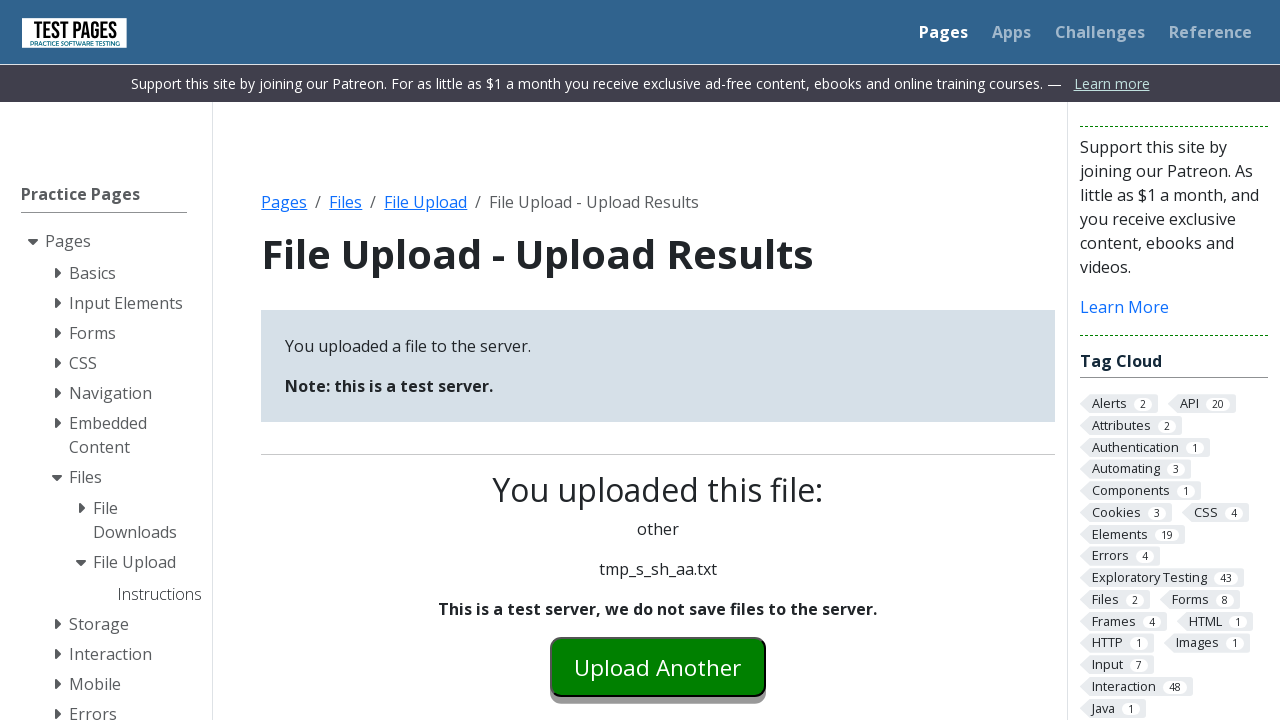

Cleaned up temporary test file
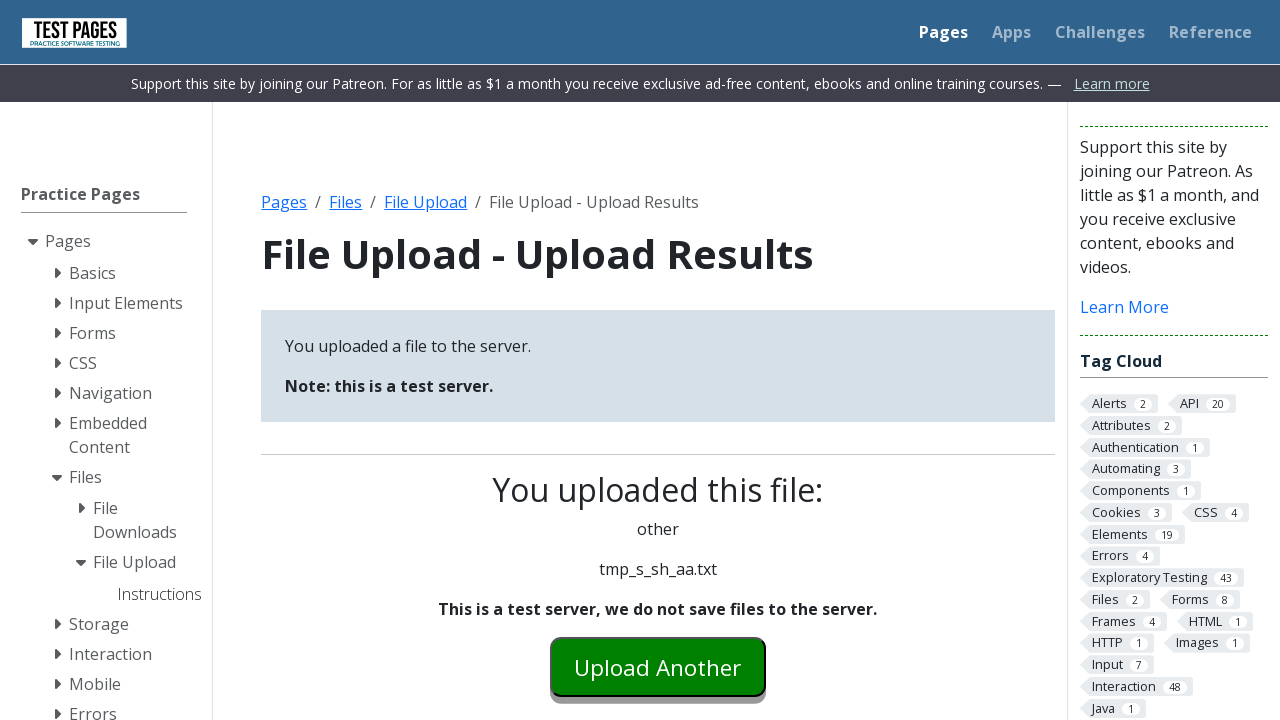

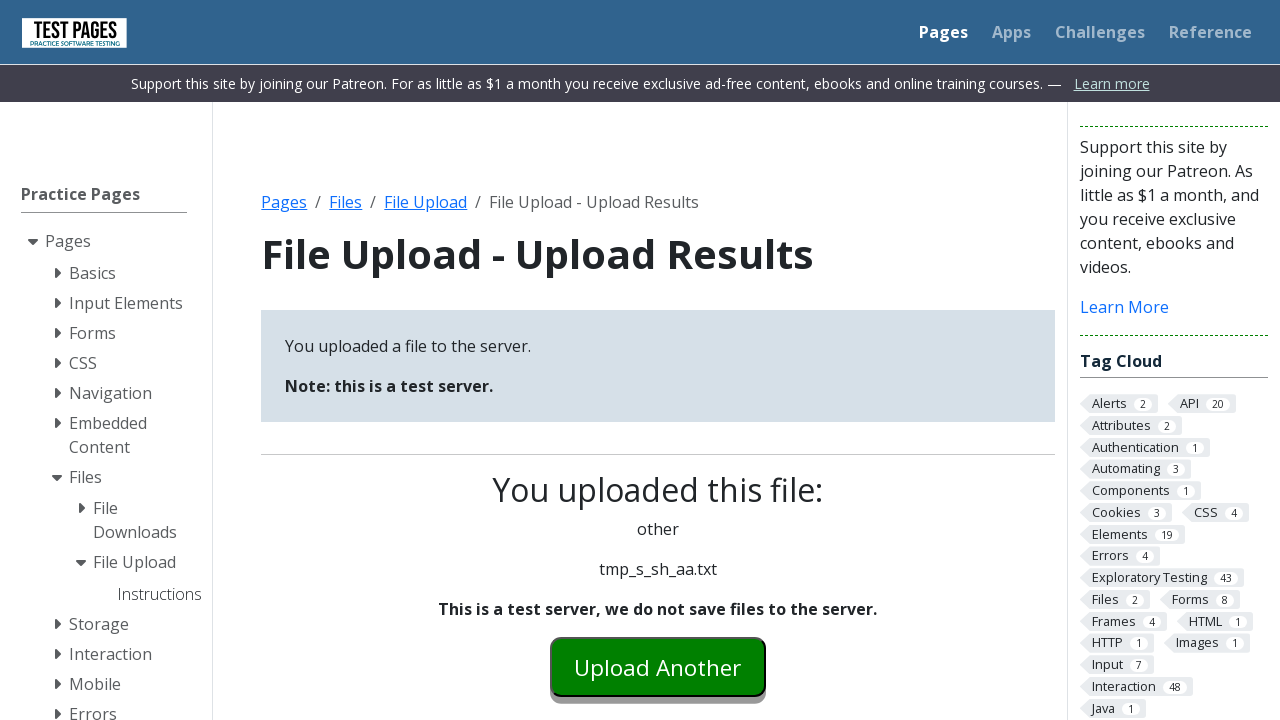